Tests dropdown selection functionality by navigating to W3Schools TryIt editor, switching to the result iframe, and selecting "audi" from the cars dropdown menu.

Starting URL: https://www.w3schools.com/tags/tryit.asp?filename=tryhtml_select

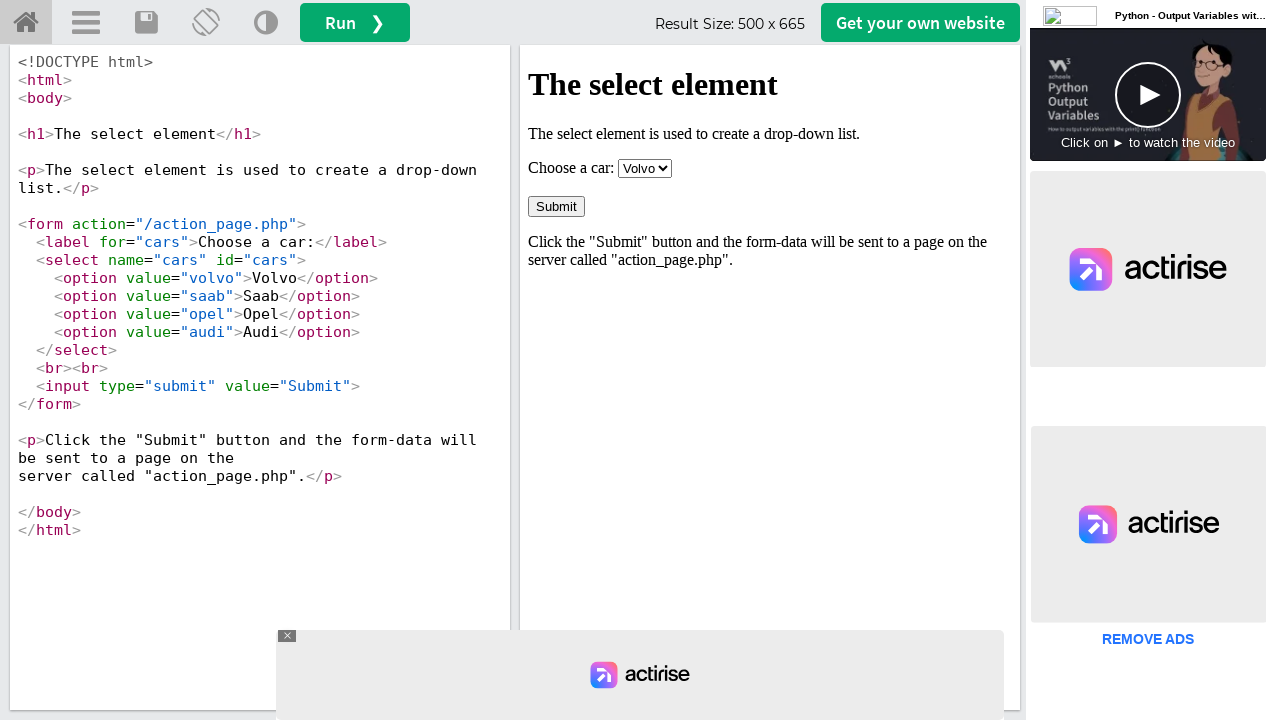

Waited for iframe#iframeResult to load
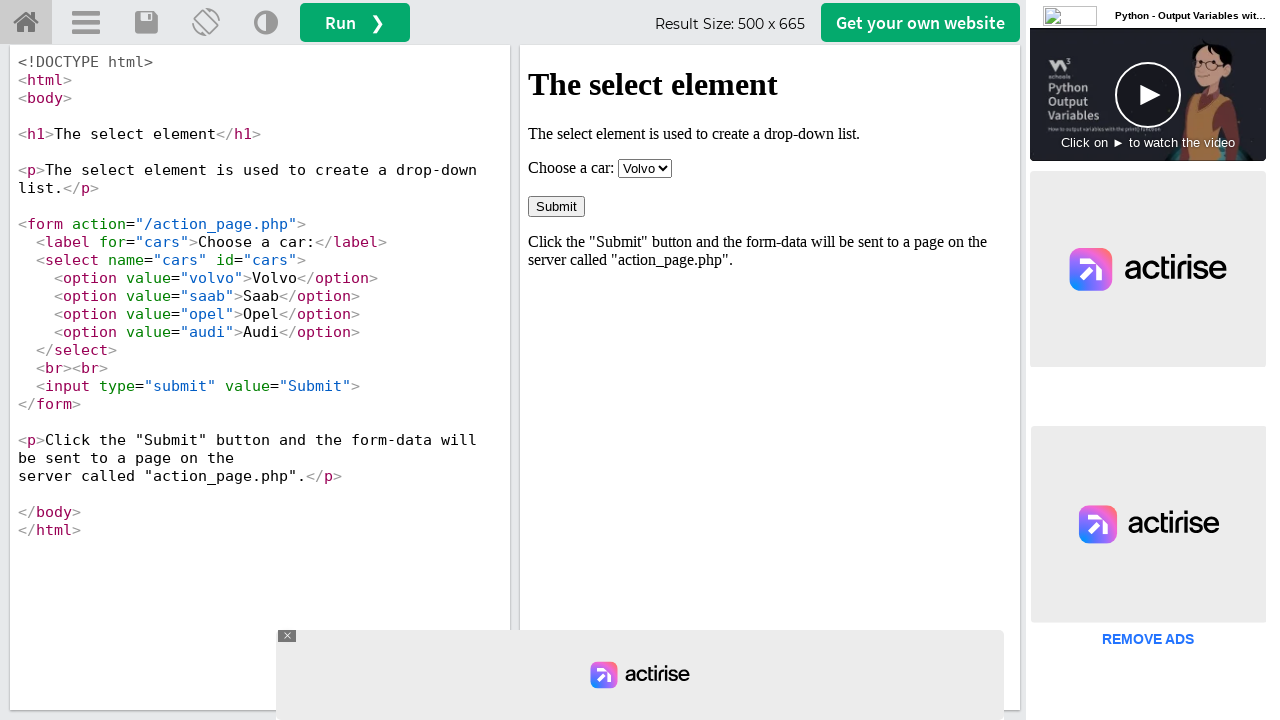

Located the result iframe
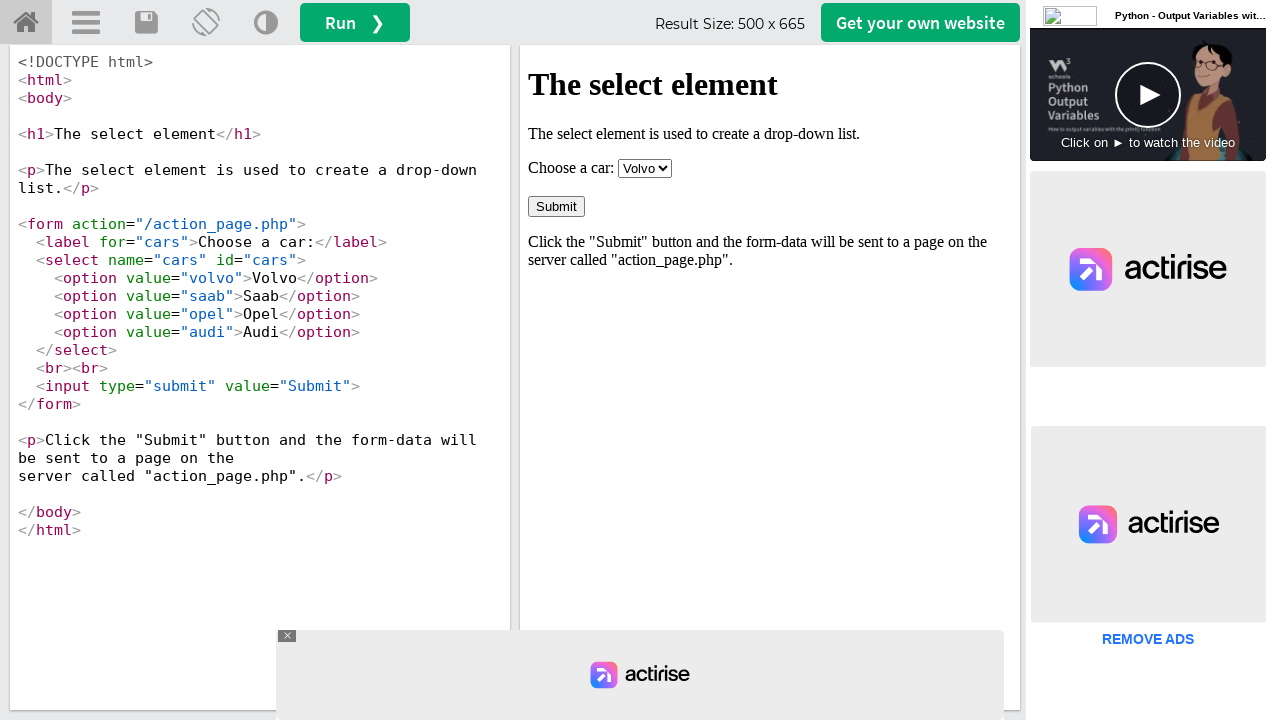

Waited for the cars dropdown to be visible within the iframe
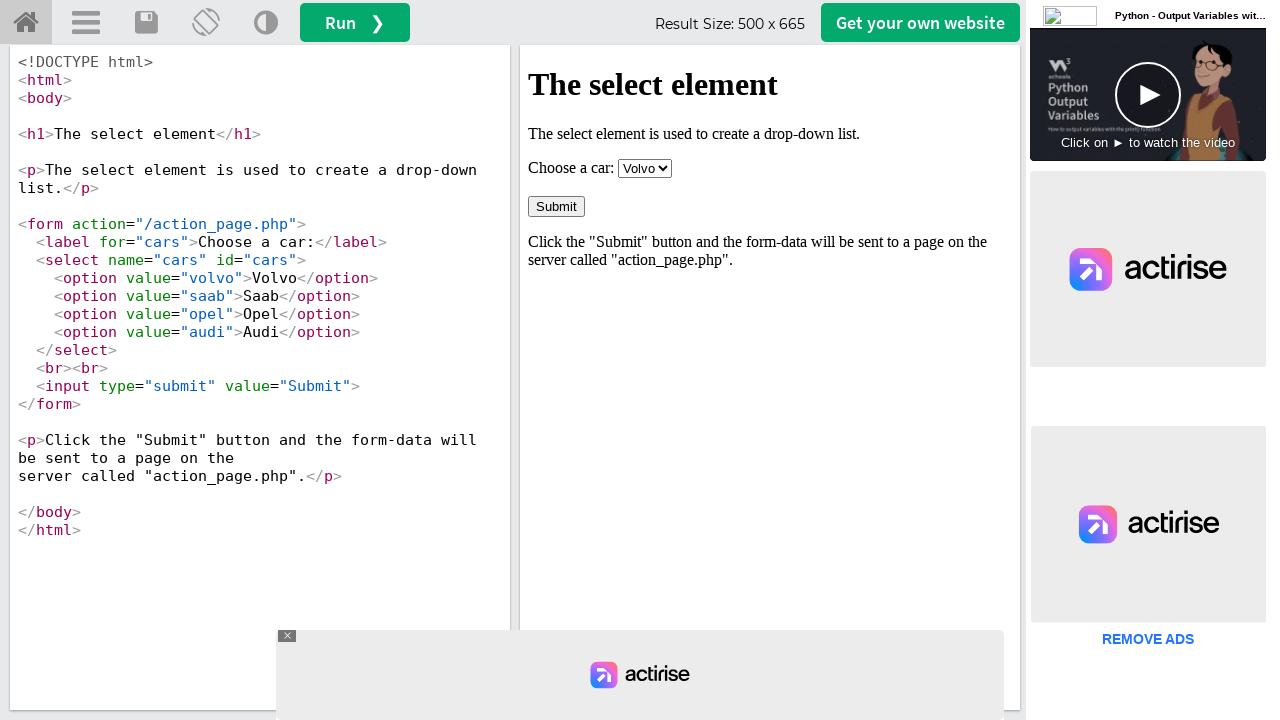

Selected 'audi' from the cars dropdown menu on iframe#iframeResult >> internal:control=enter-frame >> select#cars
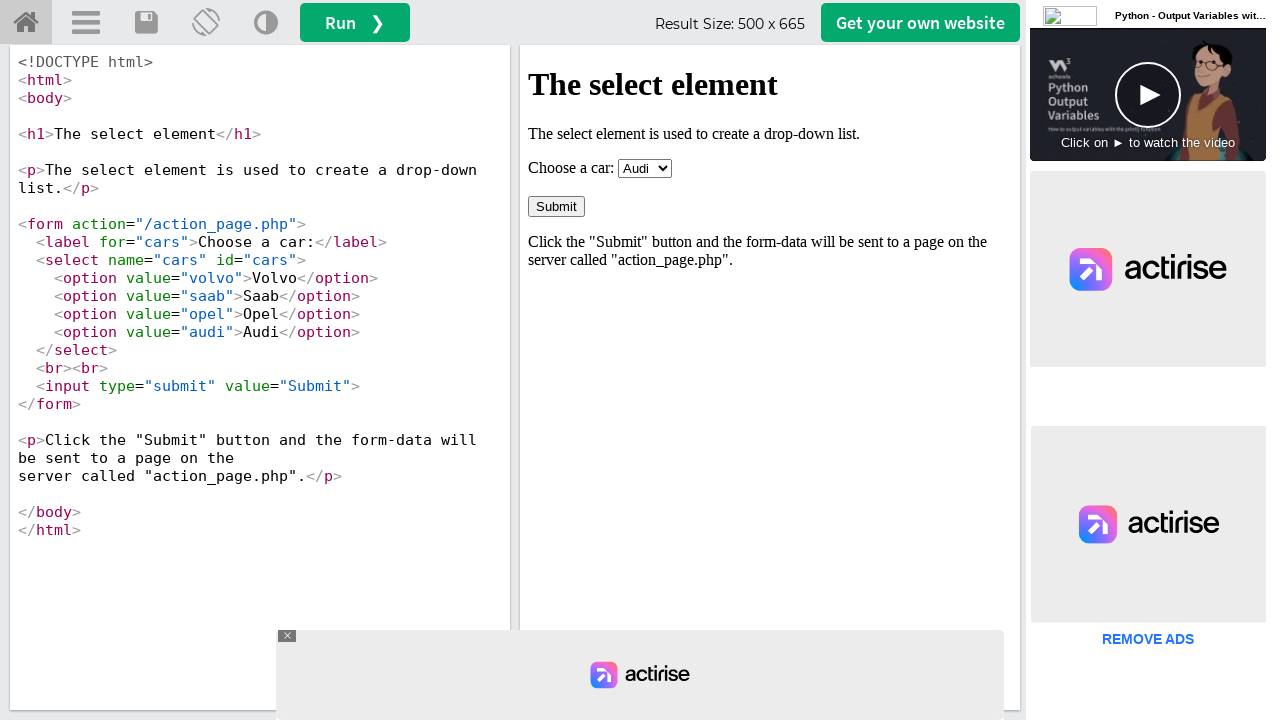

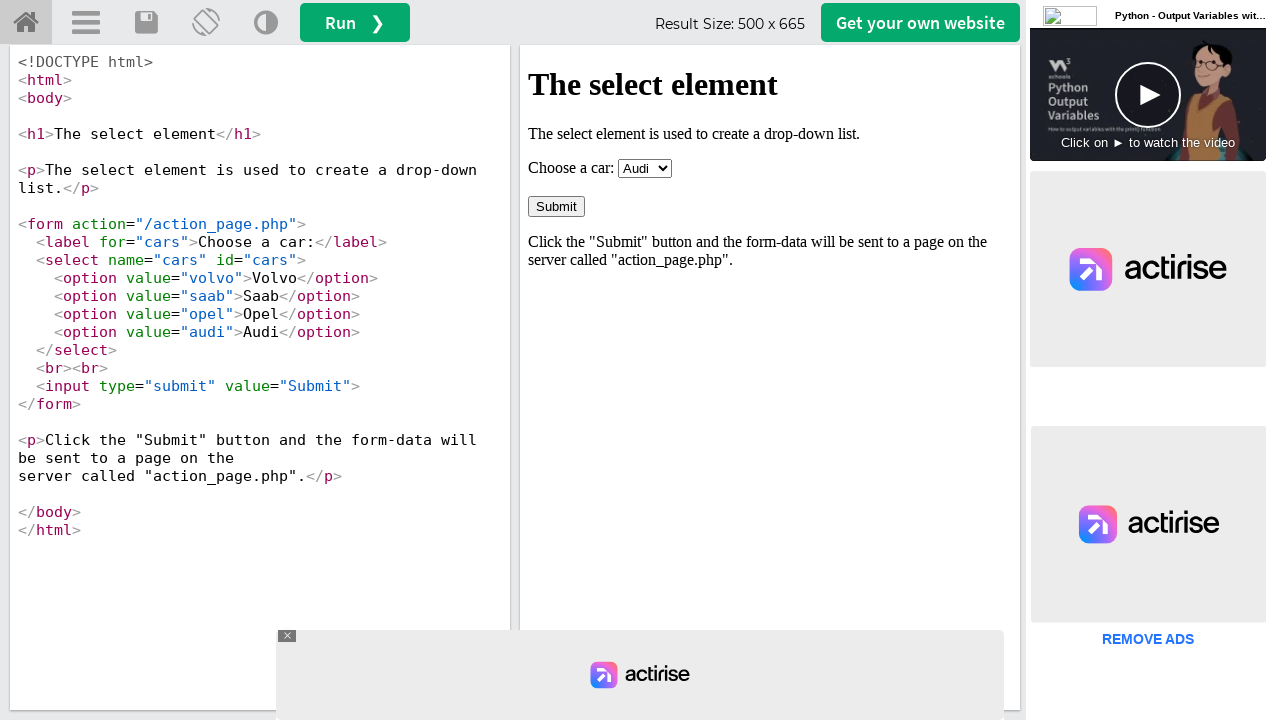